Opens the Sauce Demo website and sets the browser window to fullscreen mode to verify basic page loading and window management functionality.

Starting URL: https://www.saucedemo.com/

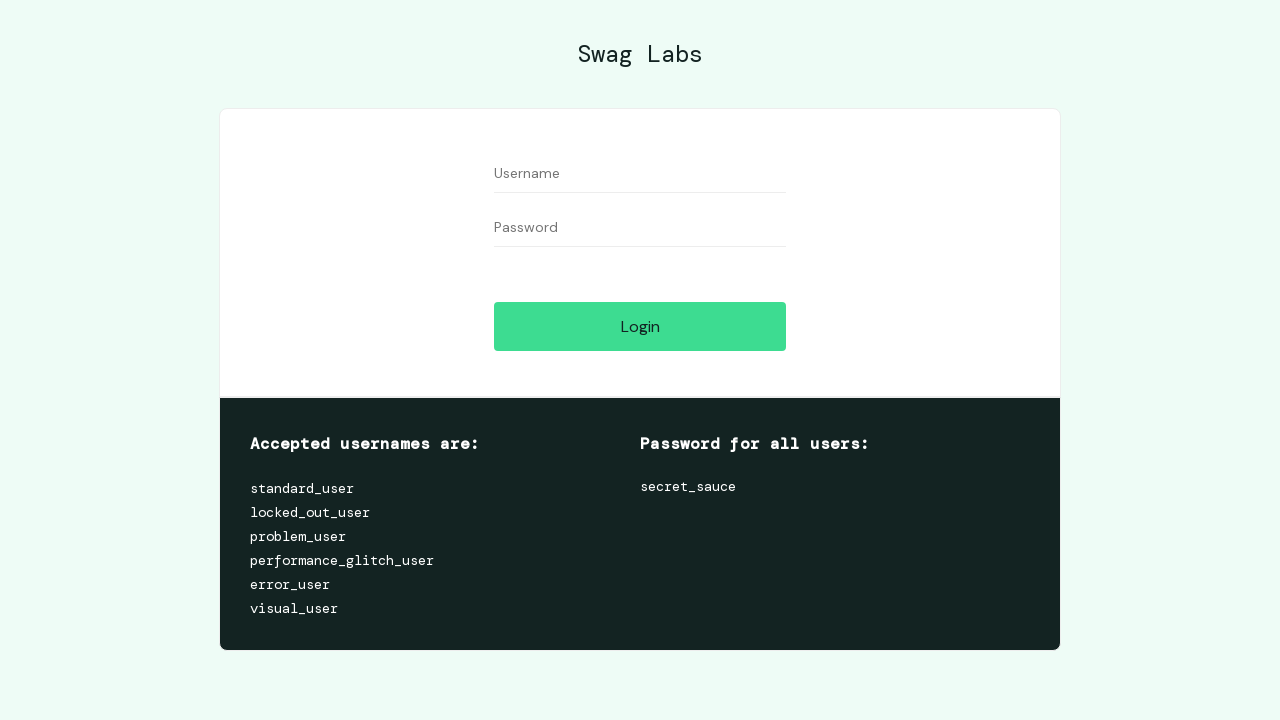

Set browser viewport to fullscreen mode (1920x1080)
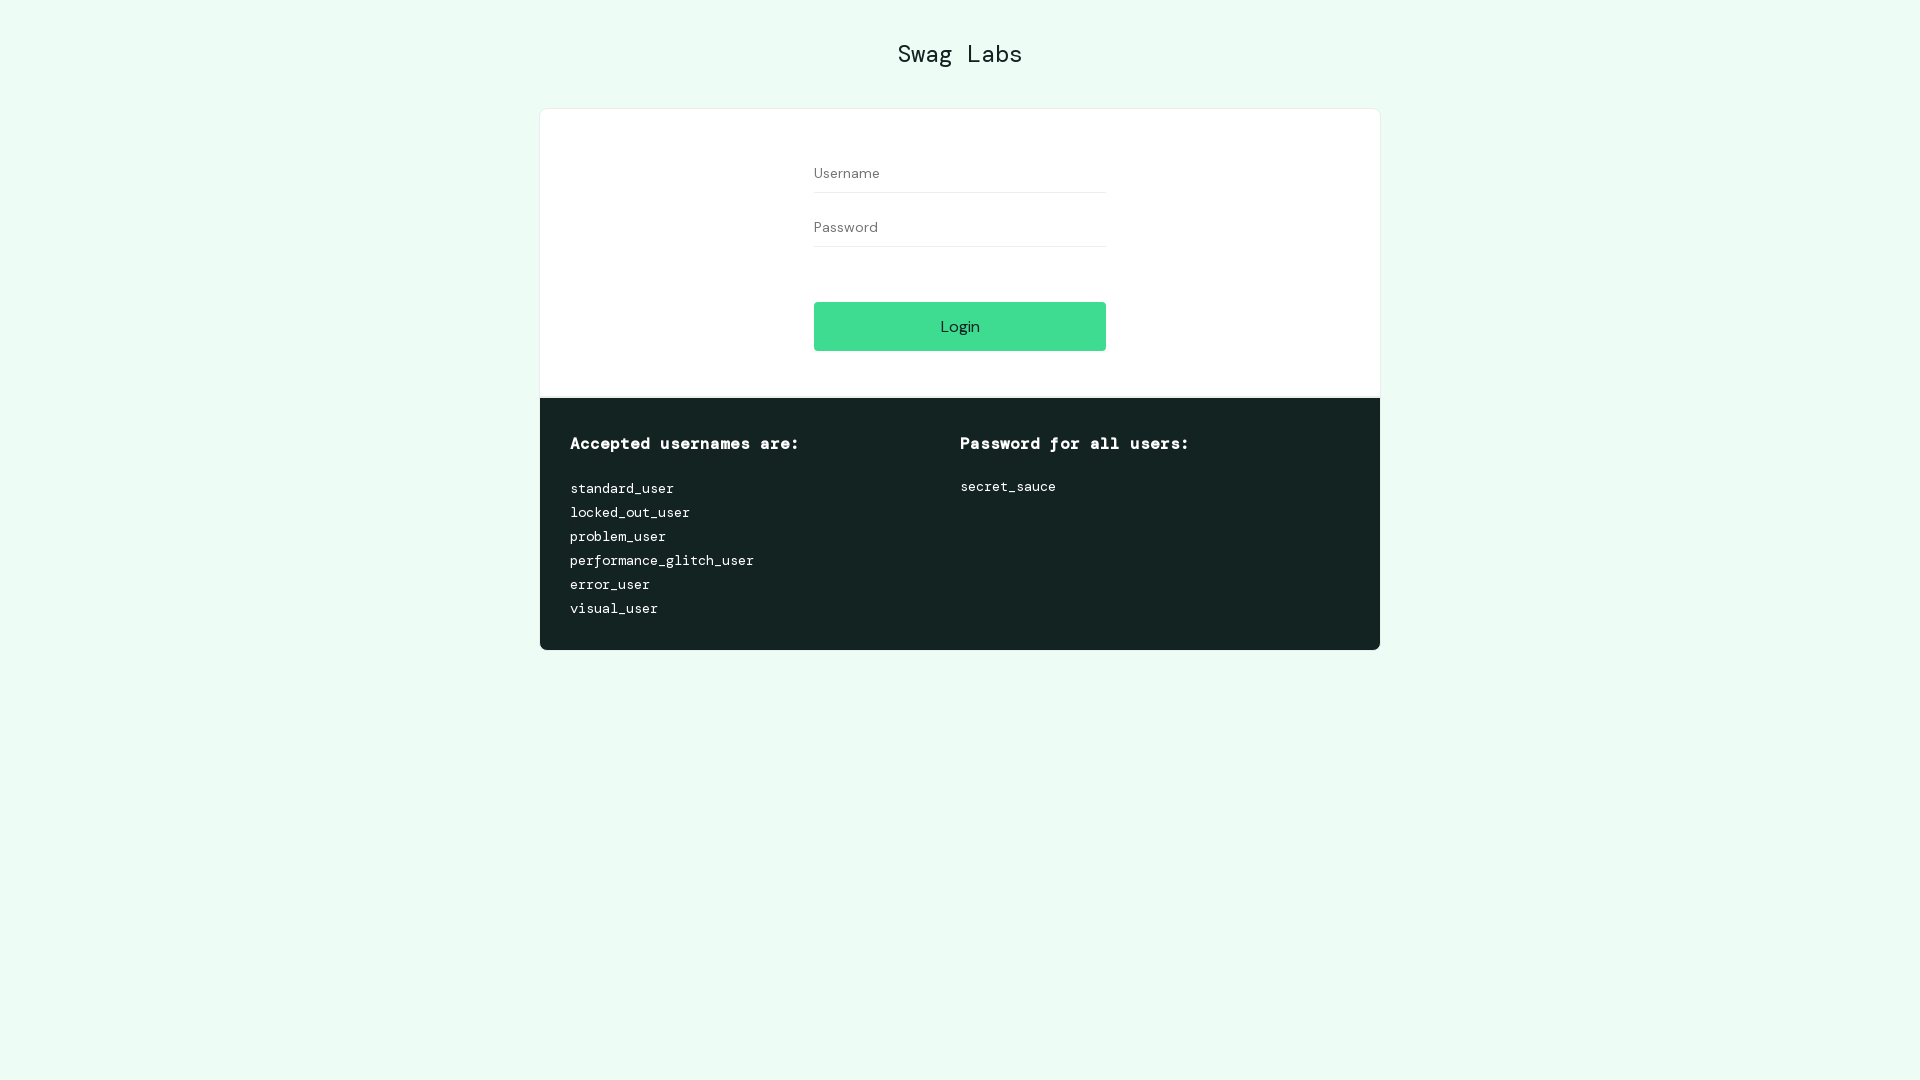

Sauce Demo website page fully loaded (domcontentloaded)
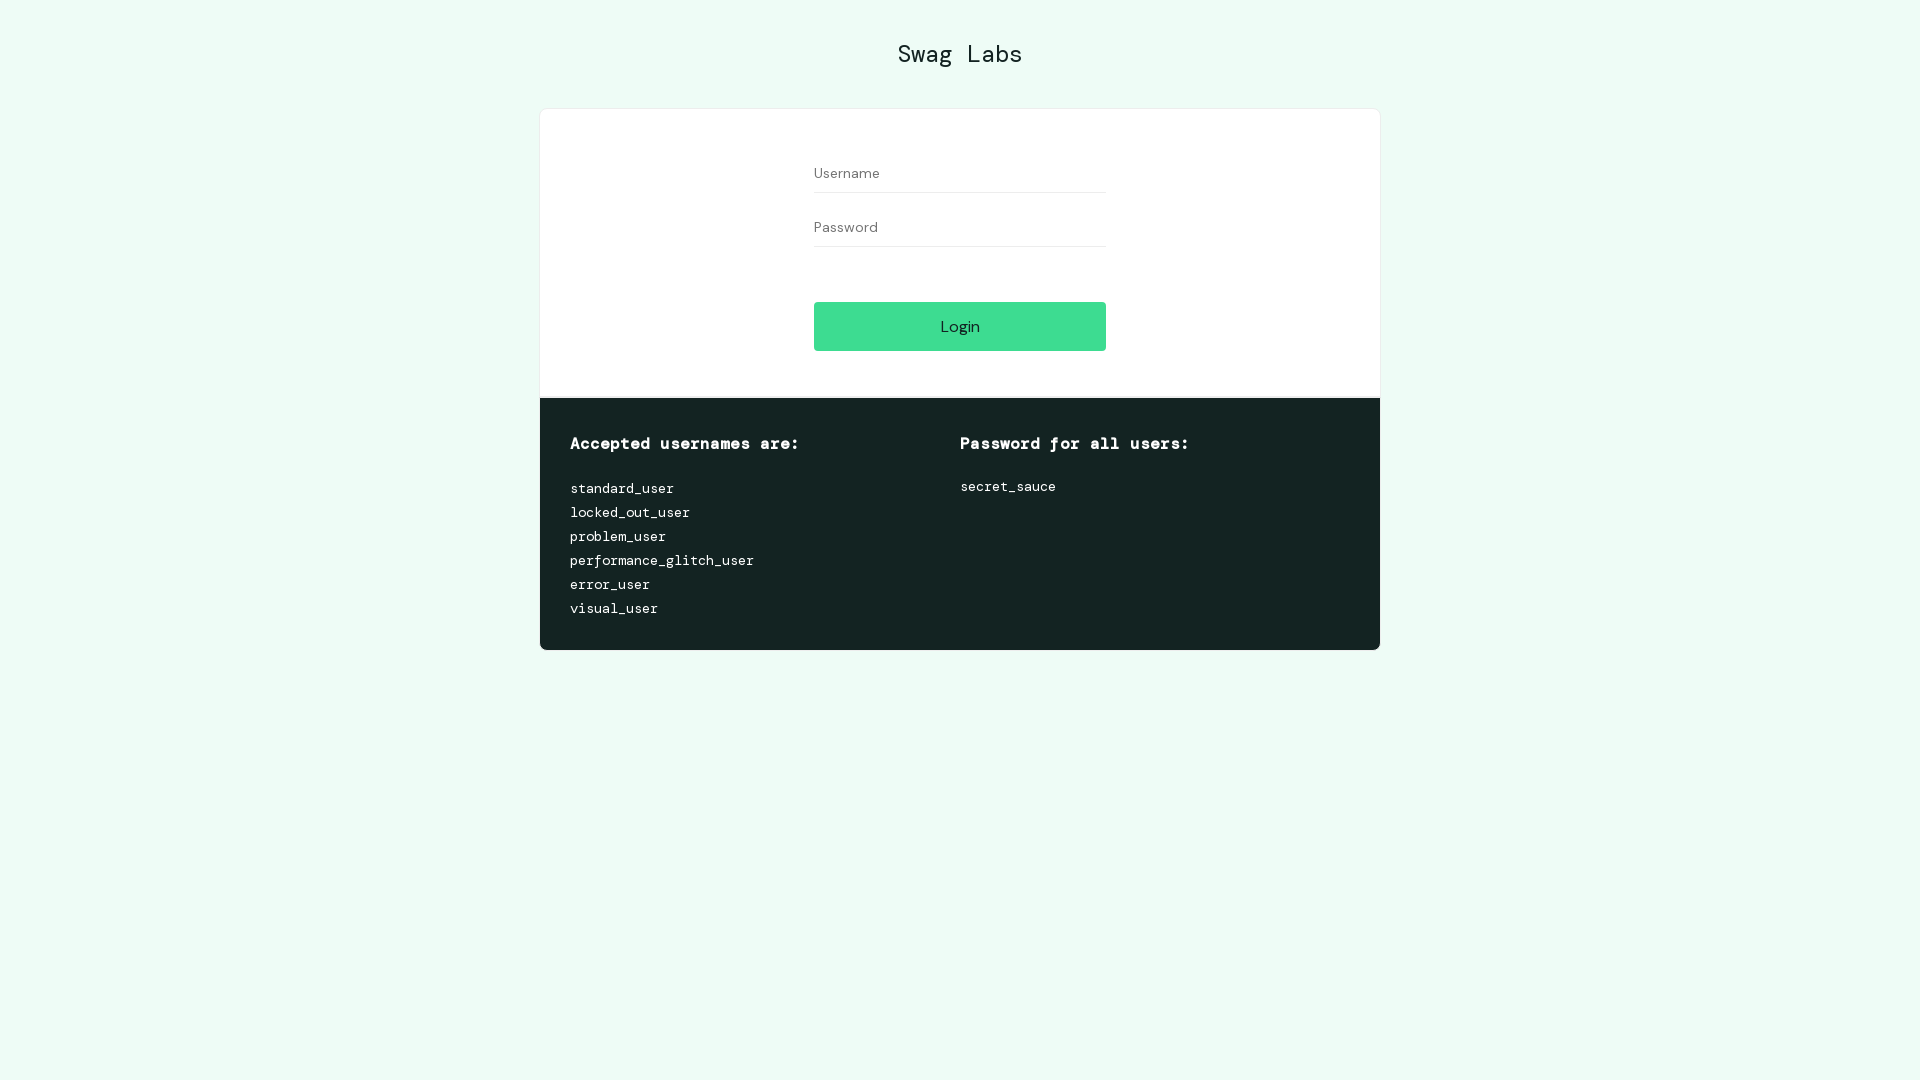

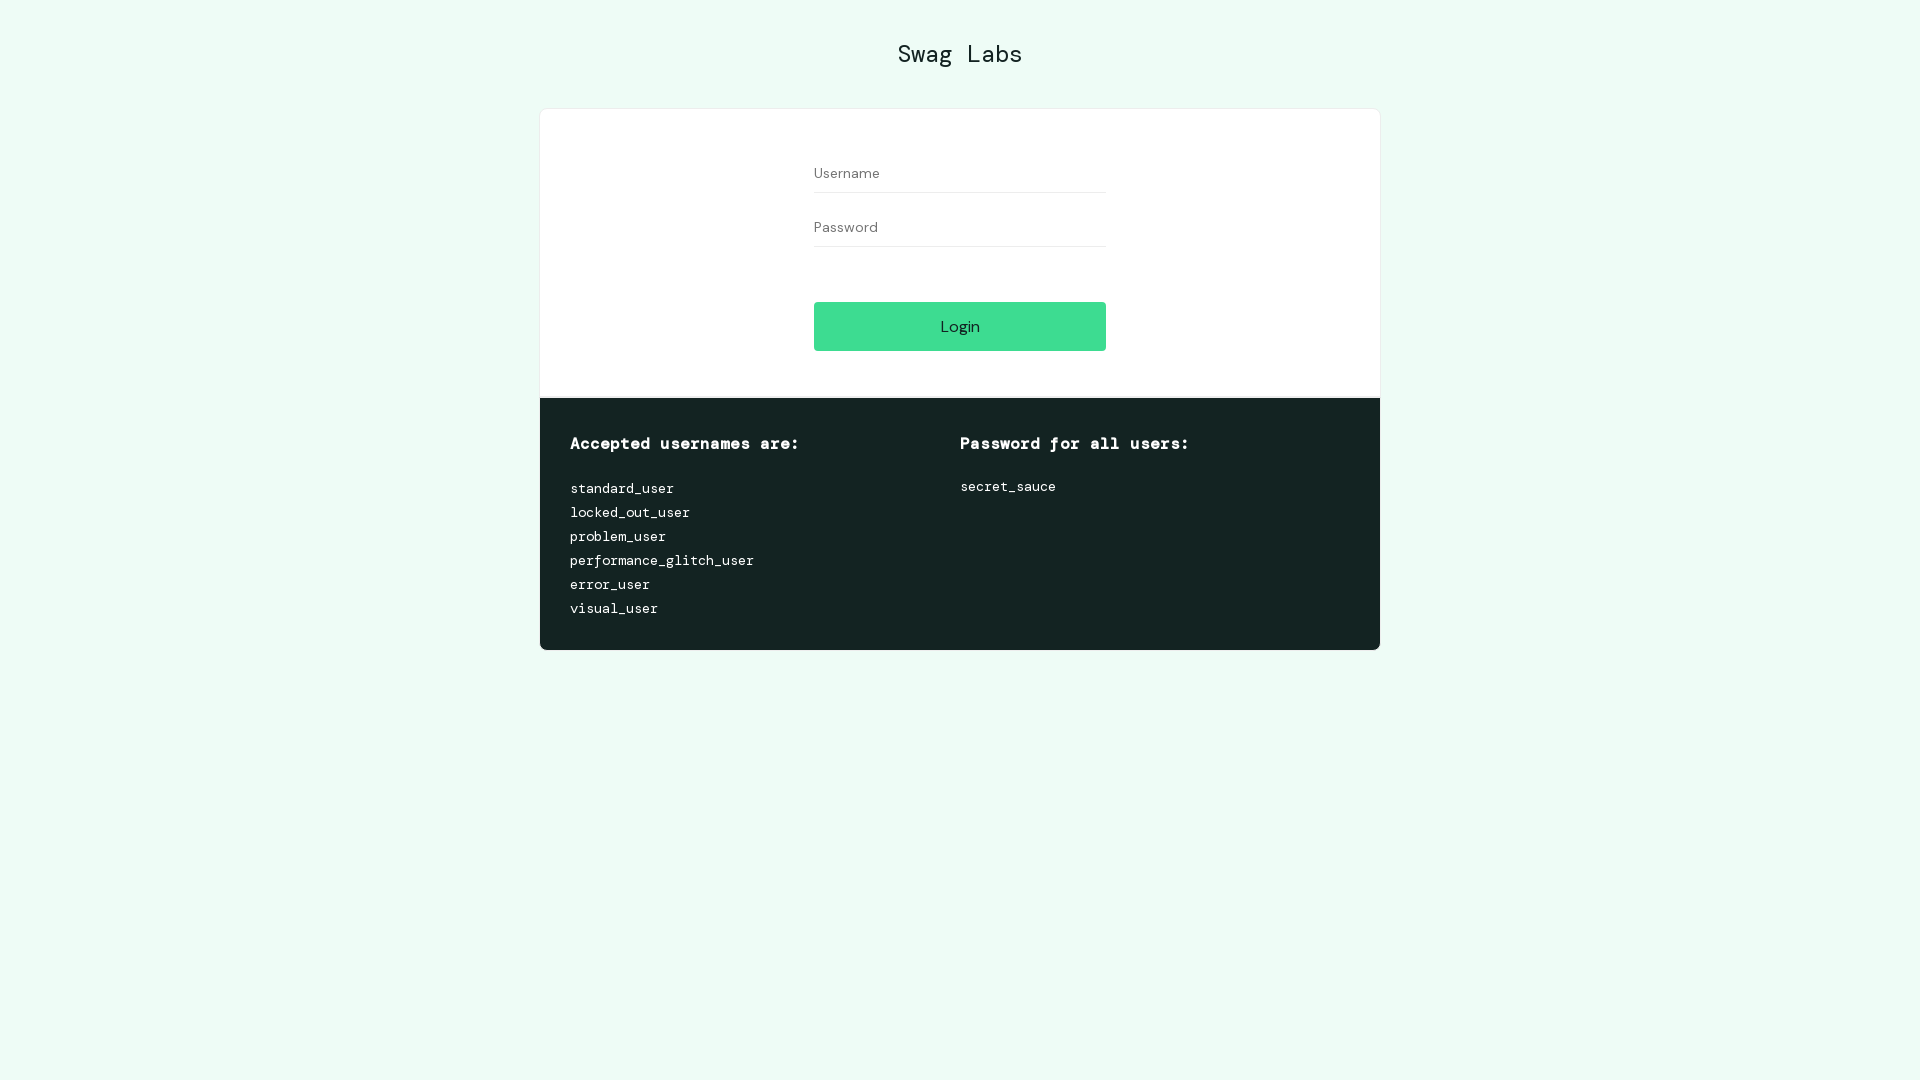